Tests text field input by entering a name and validating the input value is correctly stored

Starting URL: http://antoniotrindade.com.br/treinoautomacao/elementsweb.html

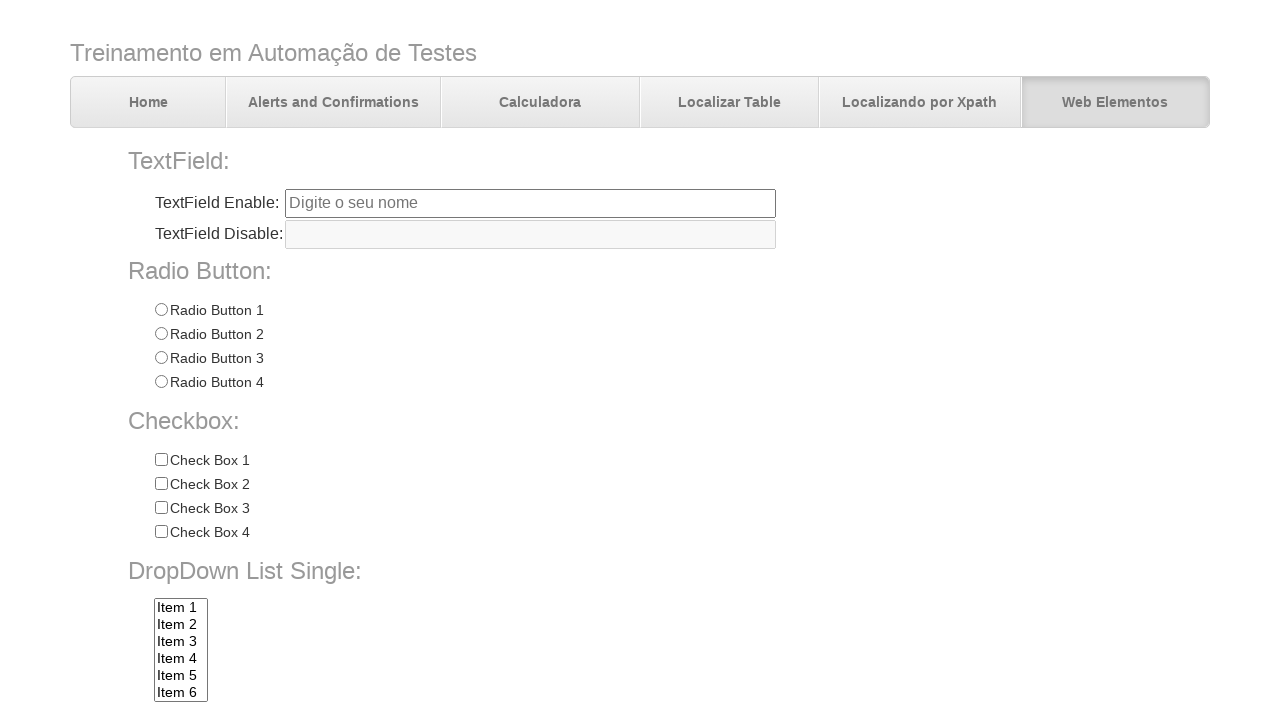

Navigated to test page
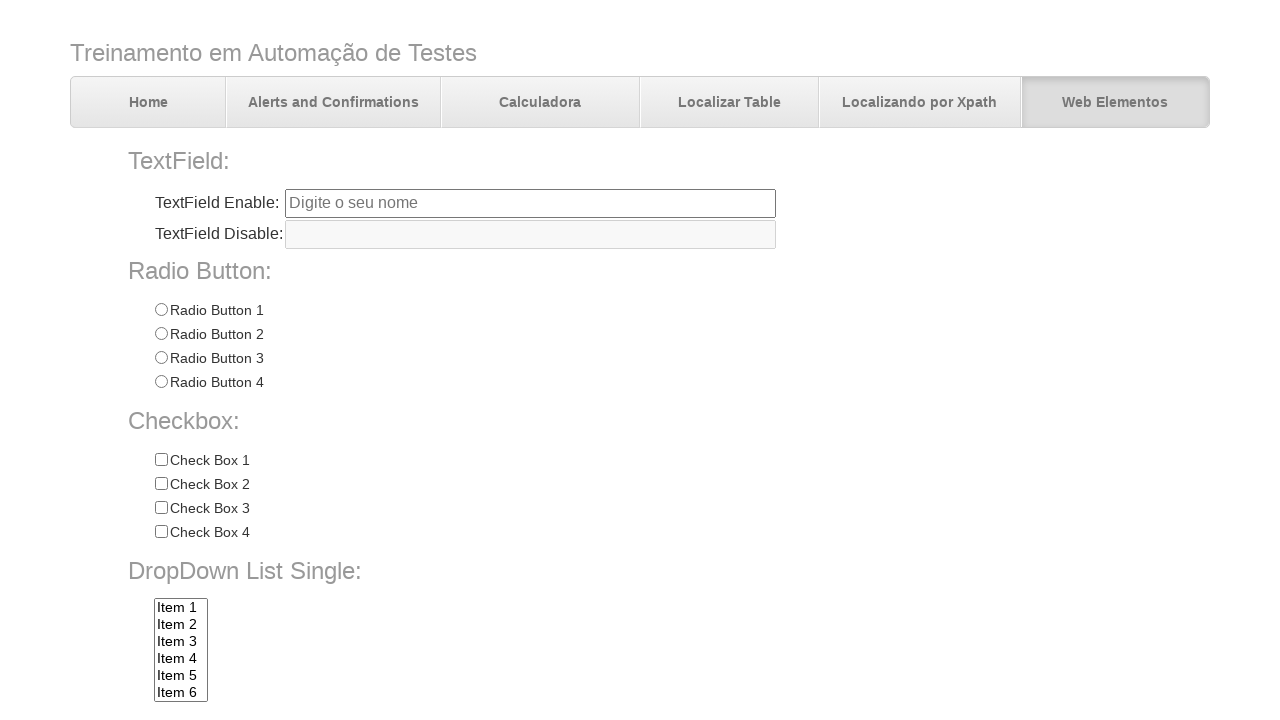

Filled text field with name 'Antônio' on input[name='txtbox1']
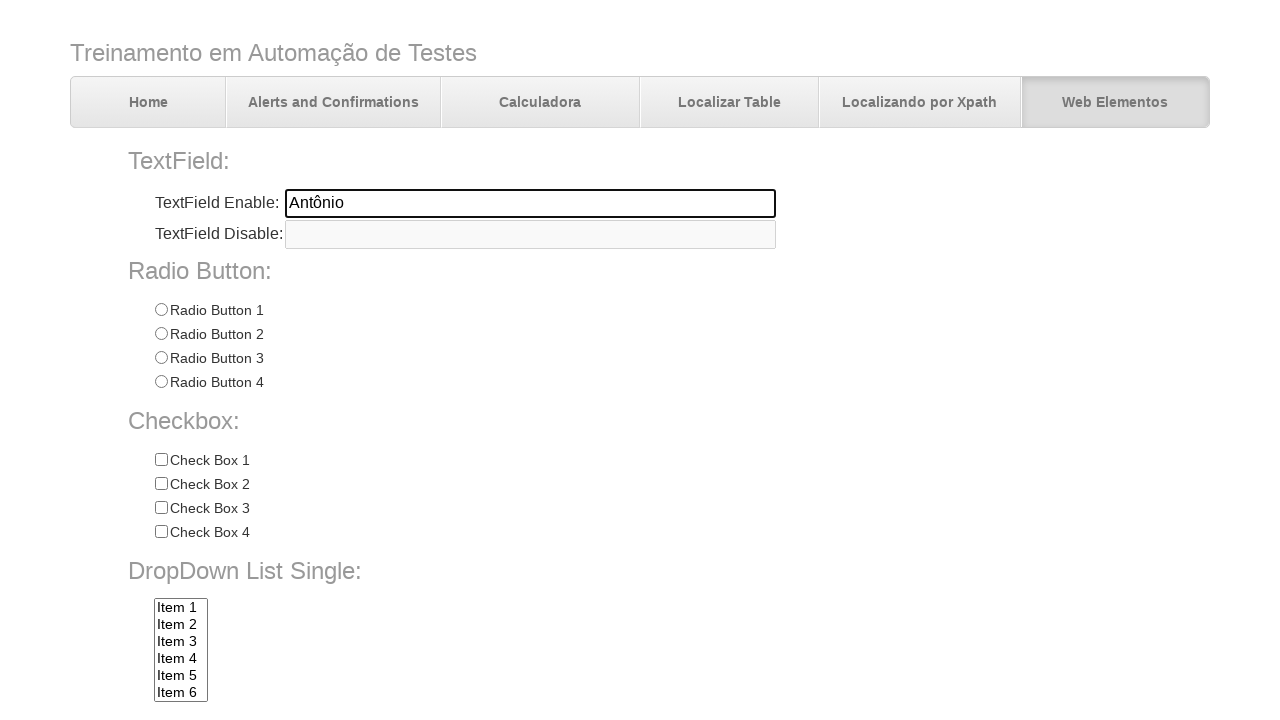

Validated that text field input value is 'Antônio'
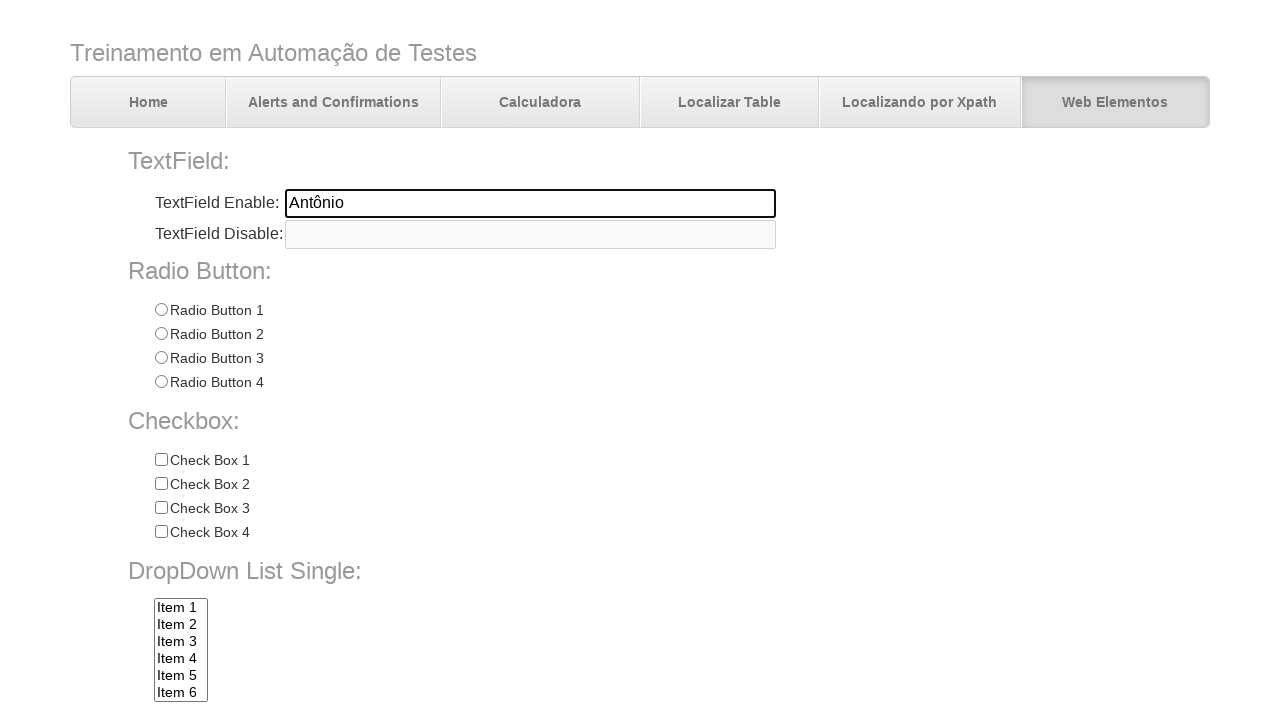

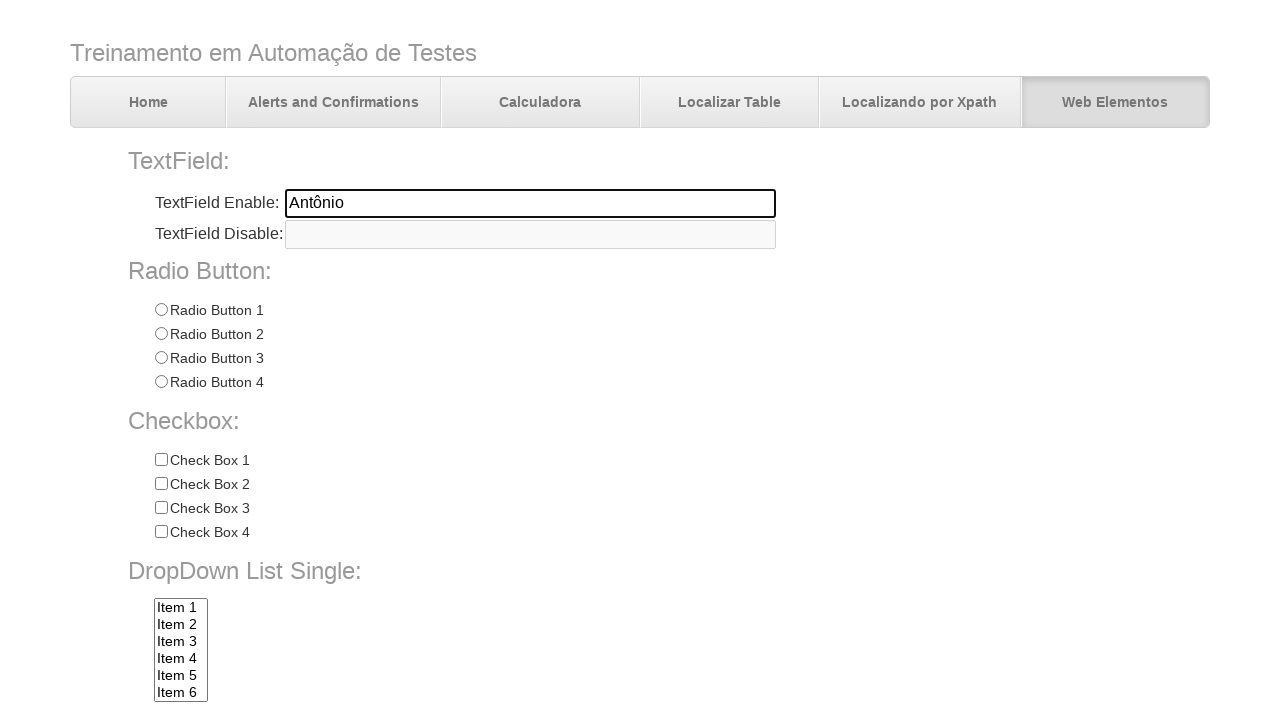